Tests multiple pages on a small viewport (600x800) by navigating to various endpoints and verifying they load successfully

Starting URL: https://nyxia.vercel.app/

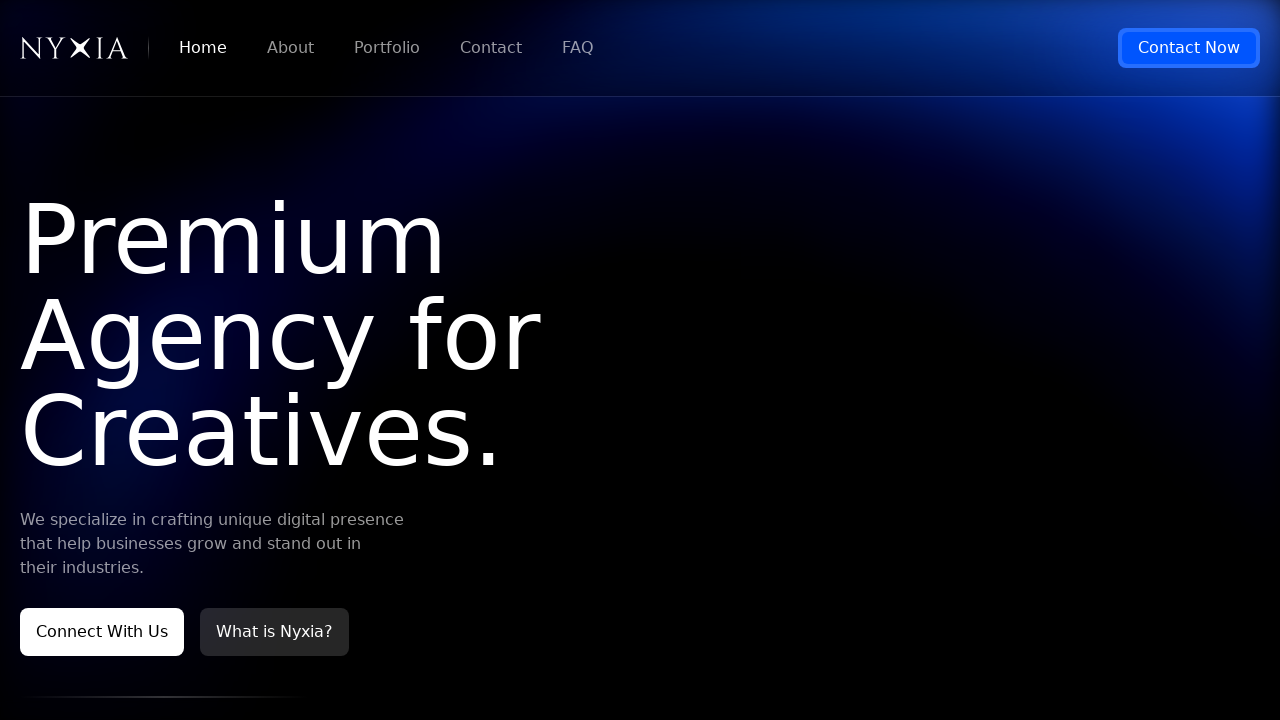

Set viewport to small size (600x800)
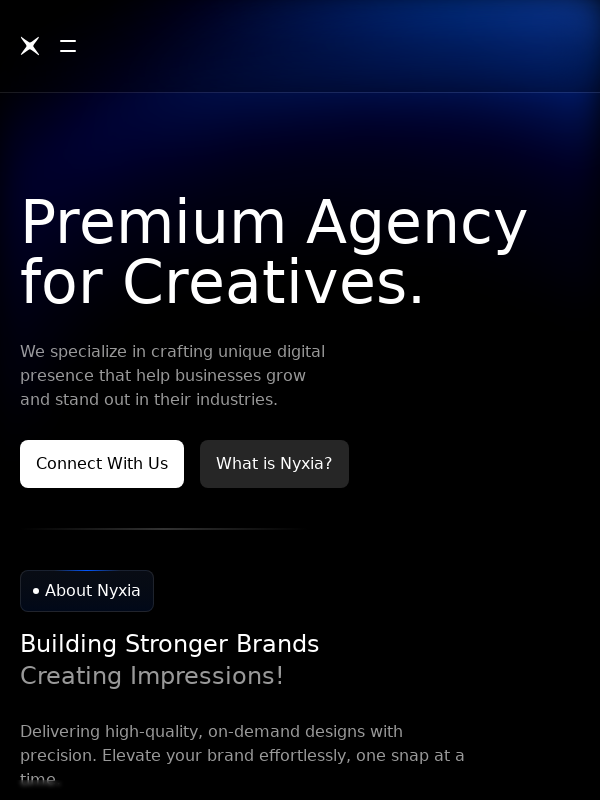

Home page loaded successfully (domcontentloaded)
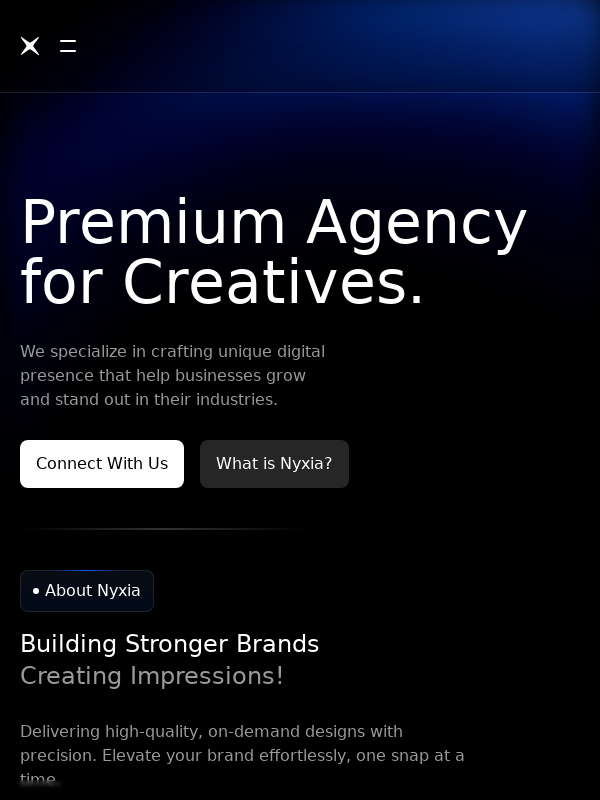

Navigated to /commands endpoint
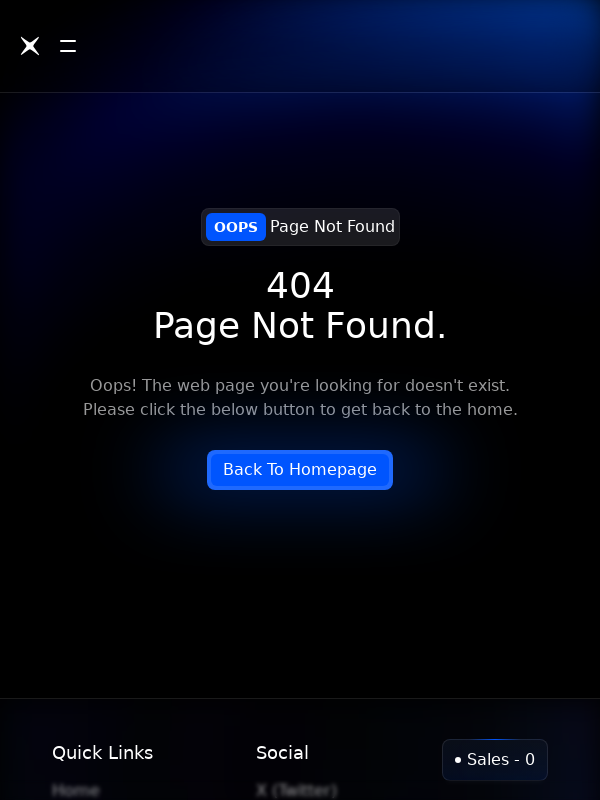

Commands page loaded successfully (domcontentloaded)
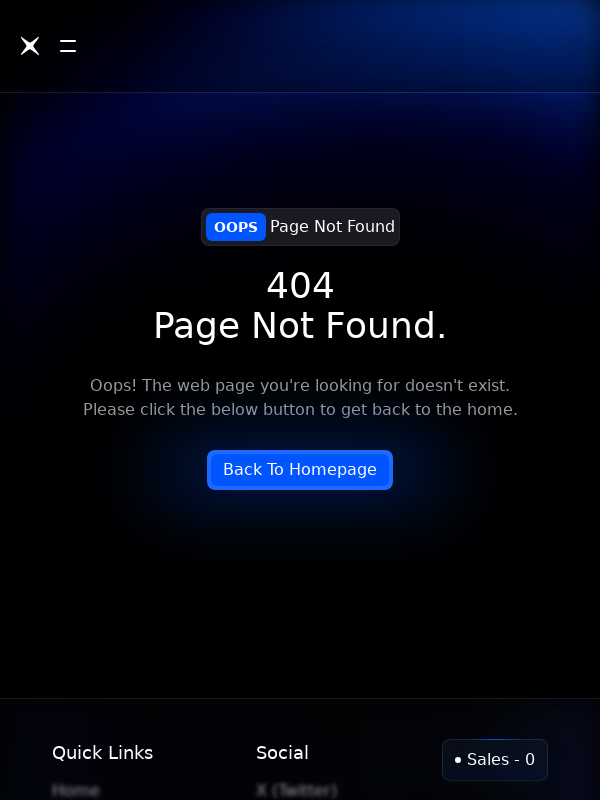

Navigated to /auth/login endpoint
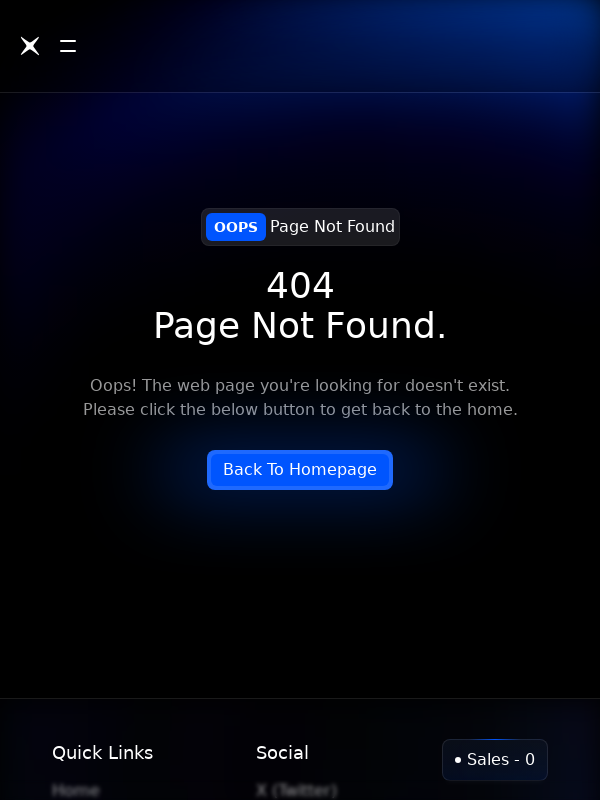

Login page loaded successfully (domcontentloaded)
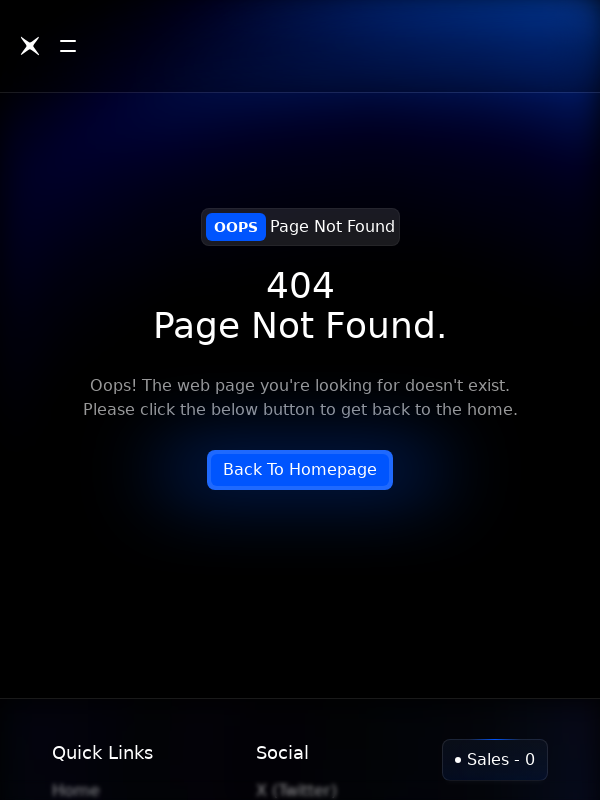

Navigated to /legal/privacy-policy endpoint
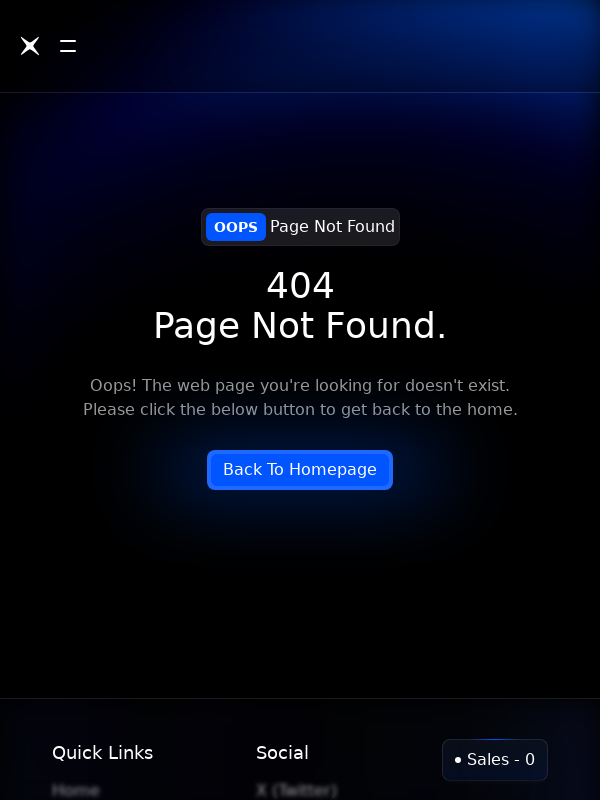

Privacy policy page loaded successfully (domcontentloaded)
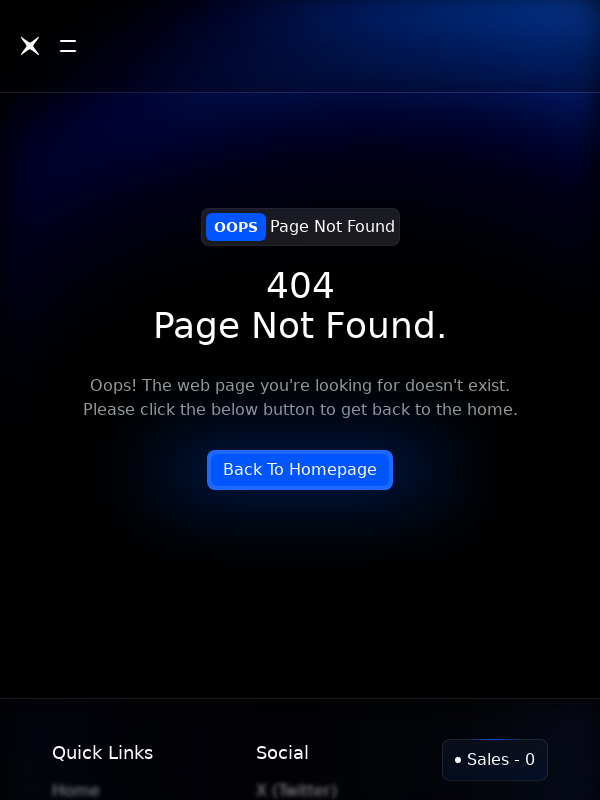

Navigated to /legal/terms-of-service endpoint
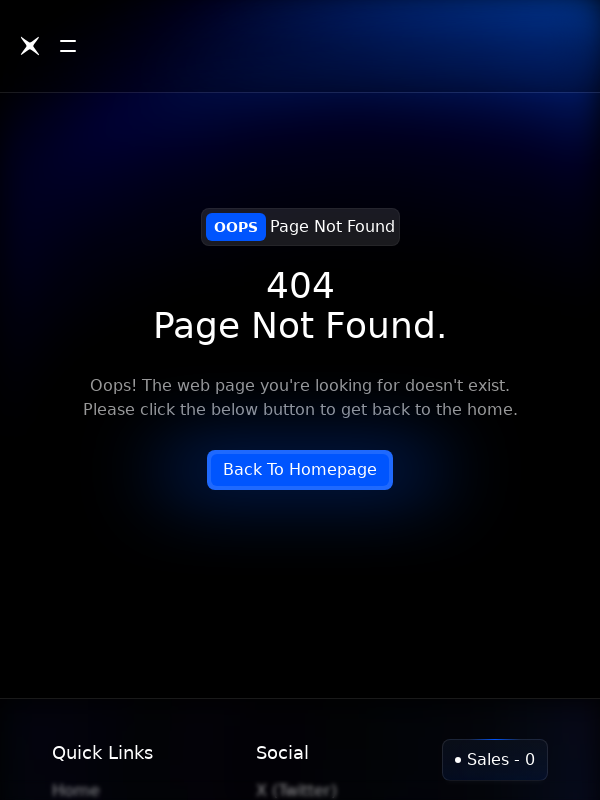

Terms of service page loaded successfully (domcontentloaded)
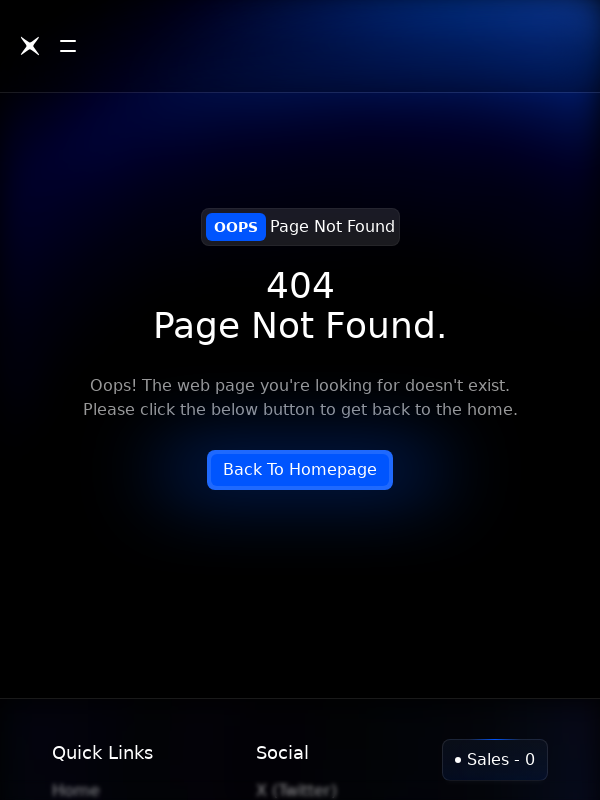

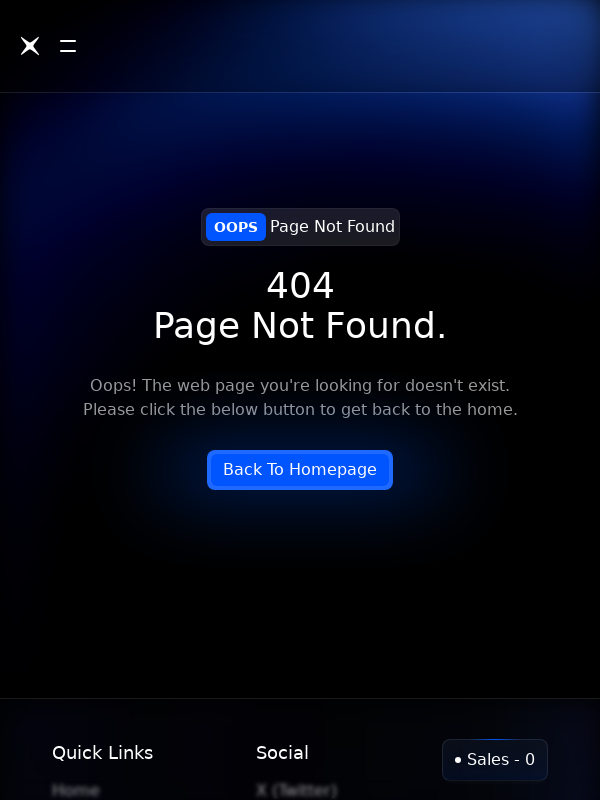